Navigates to the API Testing page by clicking API Testing button and verifies the page

Starting URL: https://automationexercise.com/

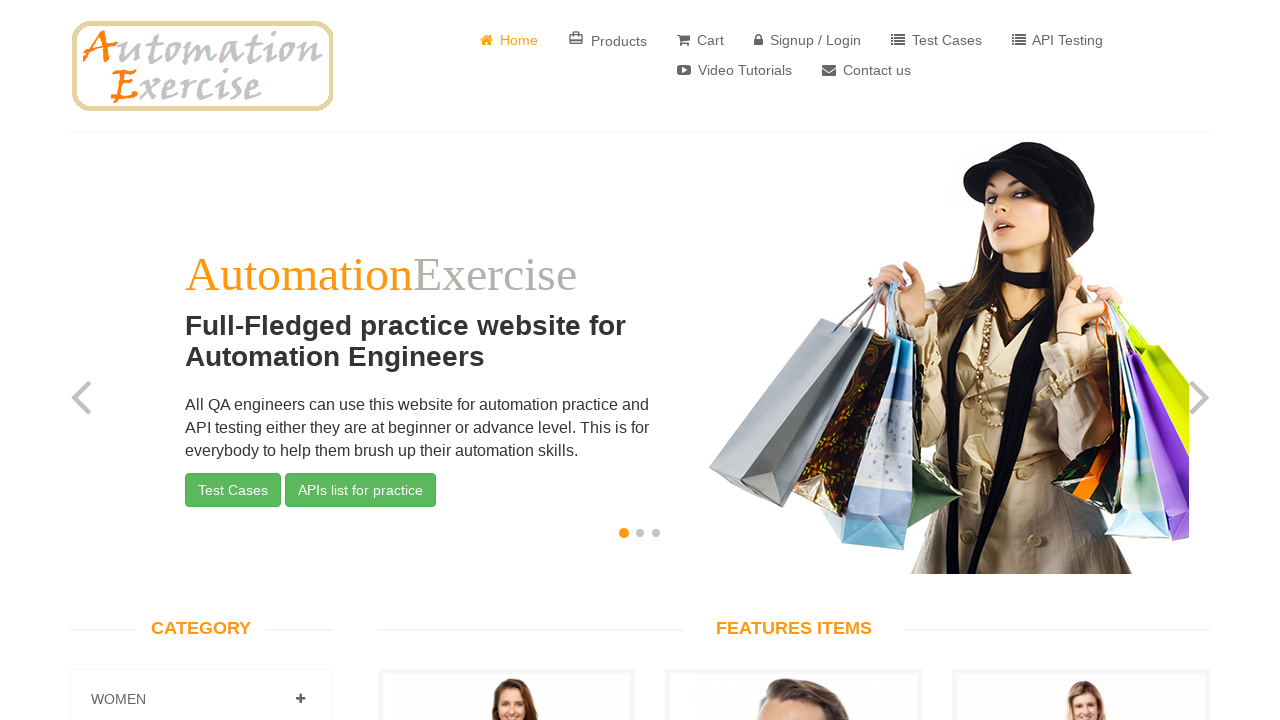

Clicked on API Testing button at (1058, 40) on text=API Testing
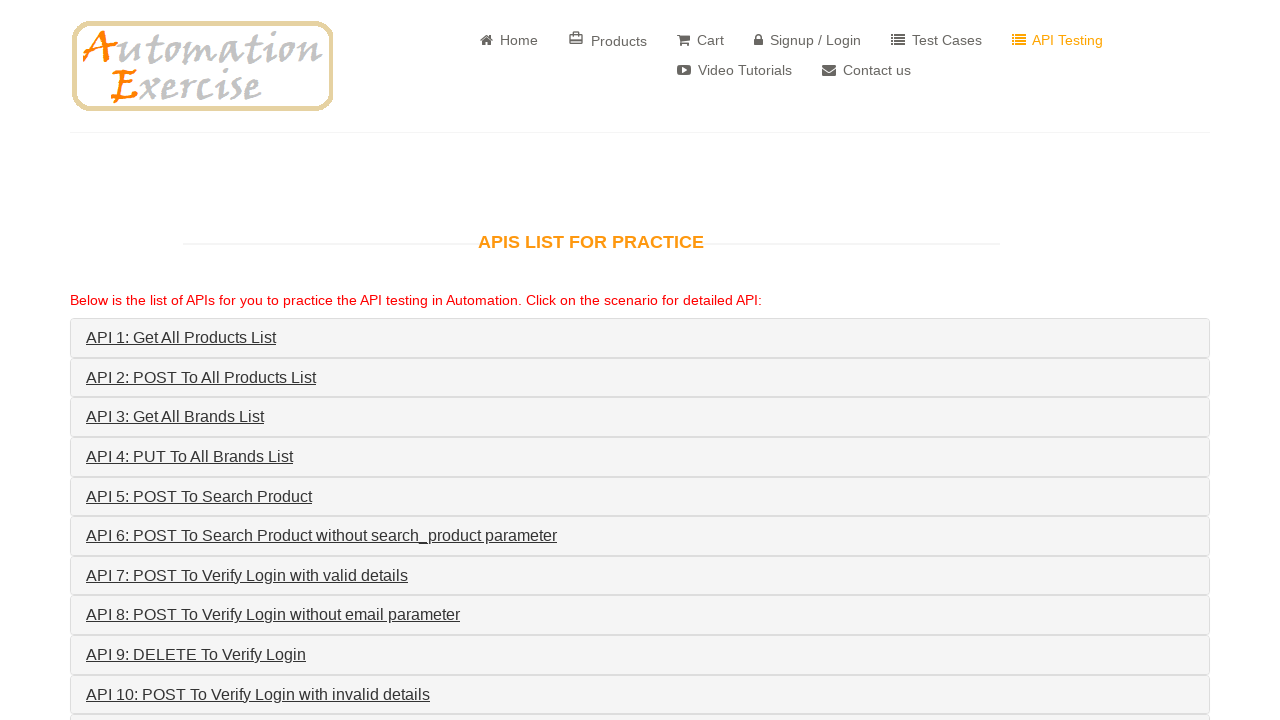

API Testing page loaded and 'APIs List for practice' text is visible
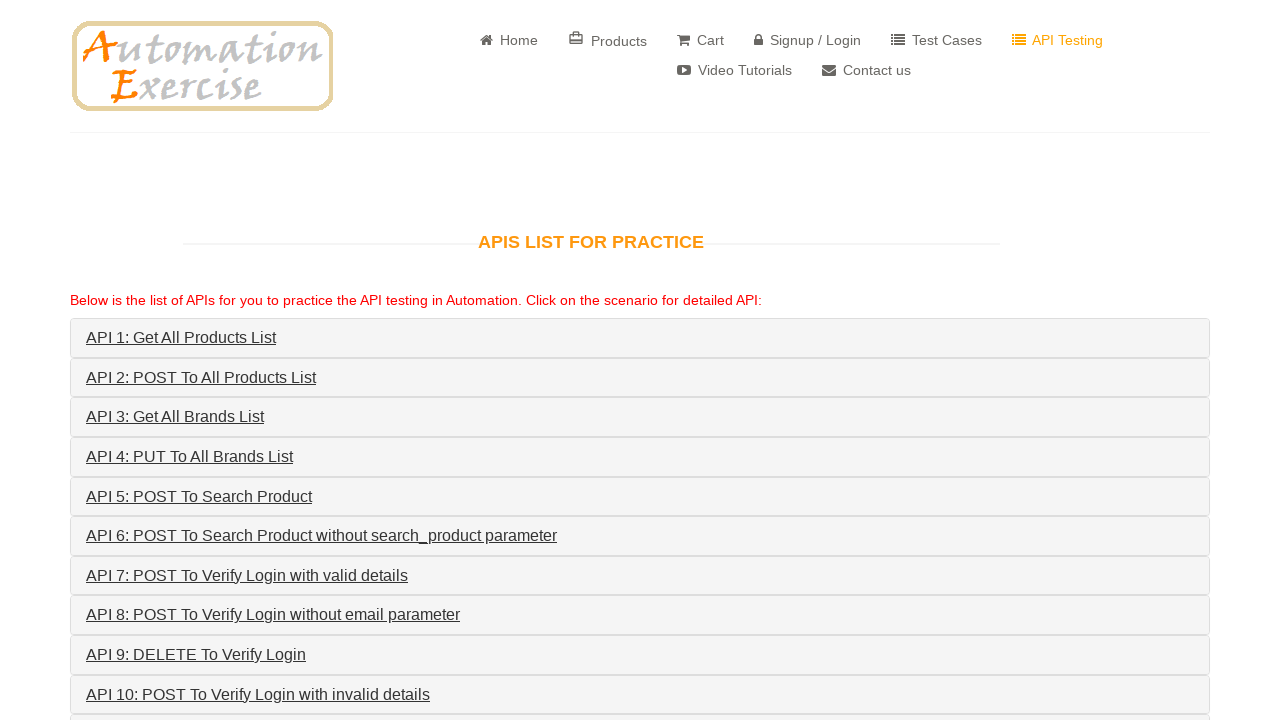

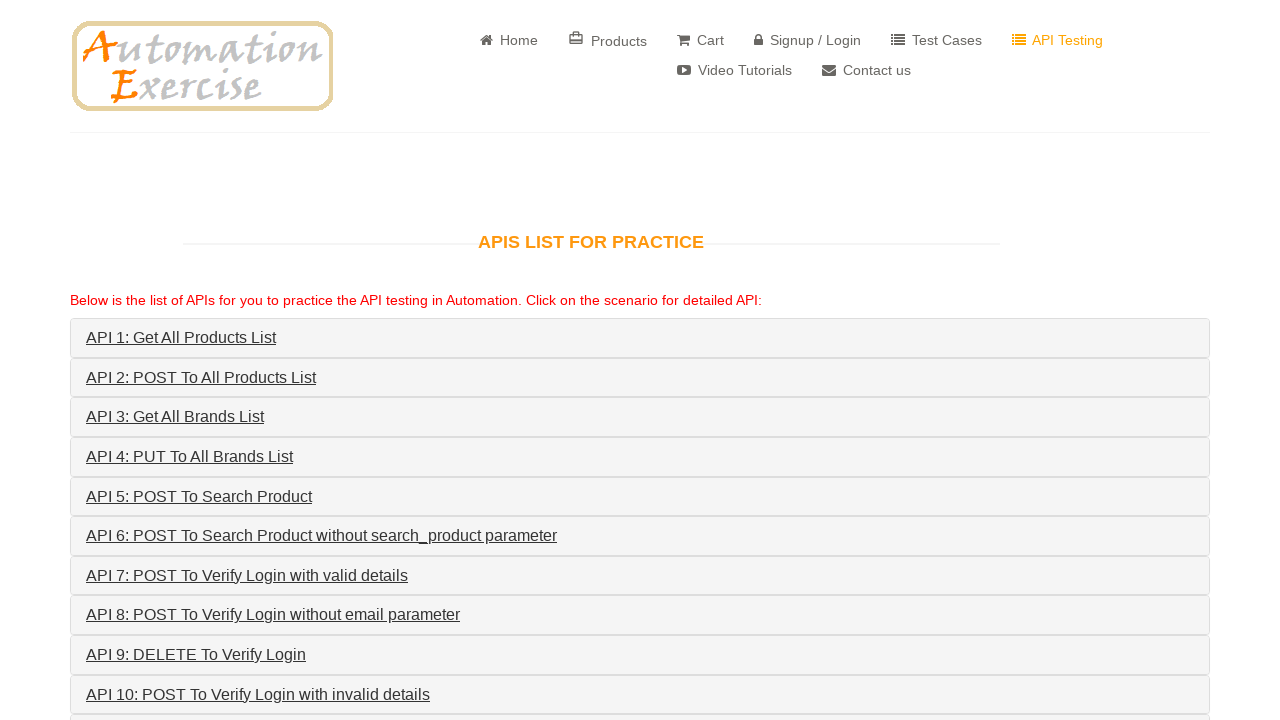